Tests iframe handling by navigating to the Frames section on DemoQA, switching to different iframes by index and ID, scrolling within frames, and switching back to the default content.

Starting URL: https://demoqa.com/alertsWindows

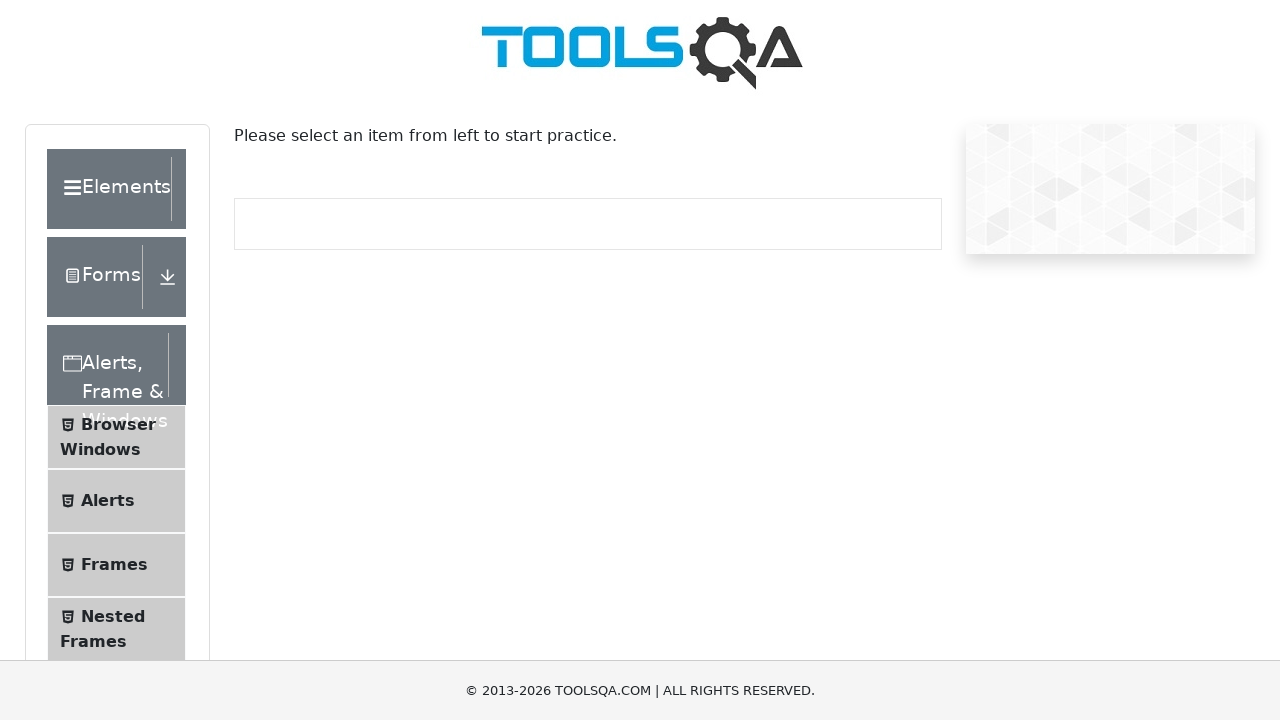

Scrolled down 500px to reveal menu items
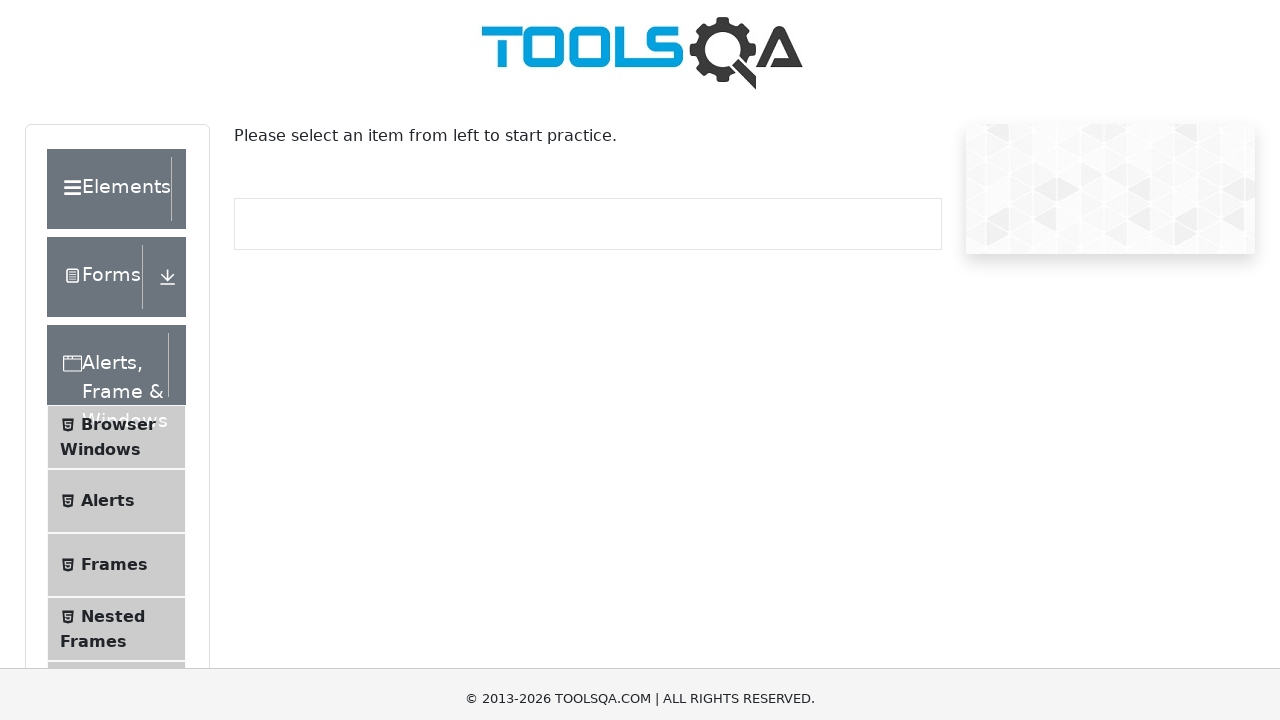

Clicked on 'Frames' menu item to navigate to Frames section at (114, 171) on xpath=//span[text()='Frames']
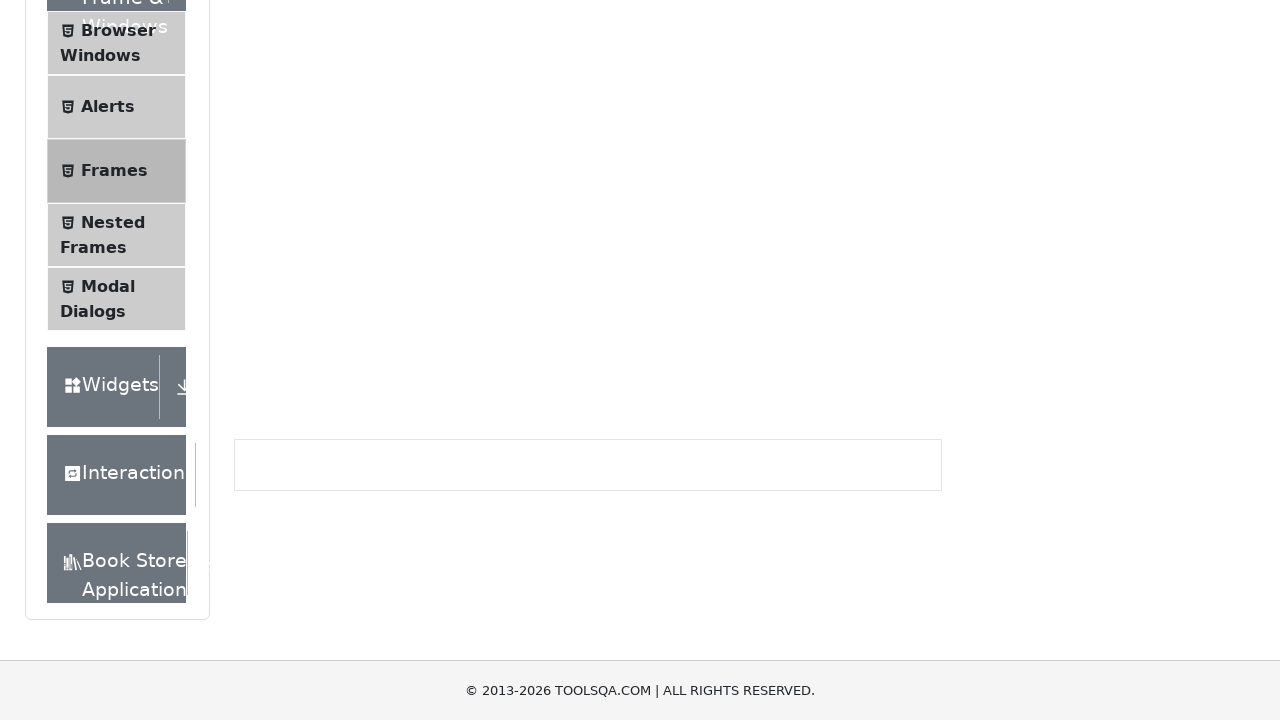

Frames page loaded and frame1 iframe is present
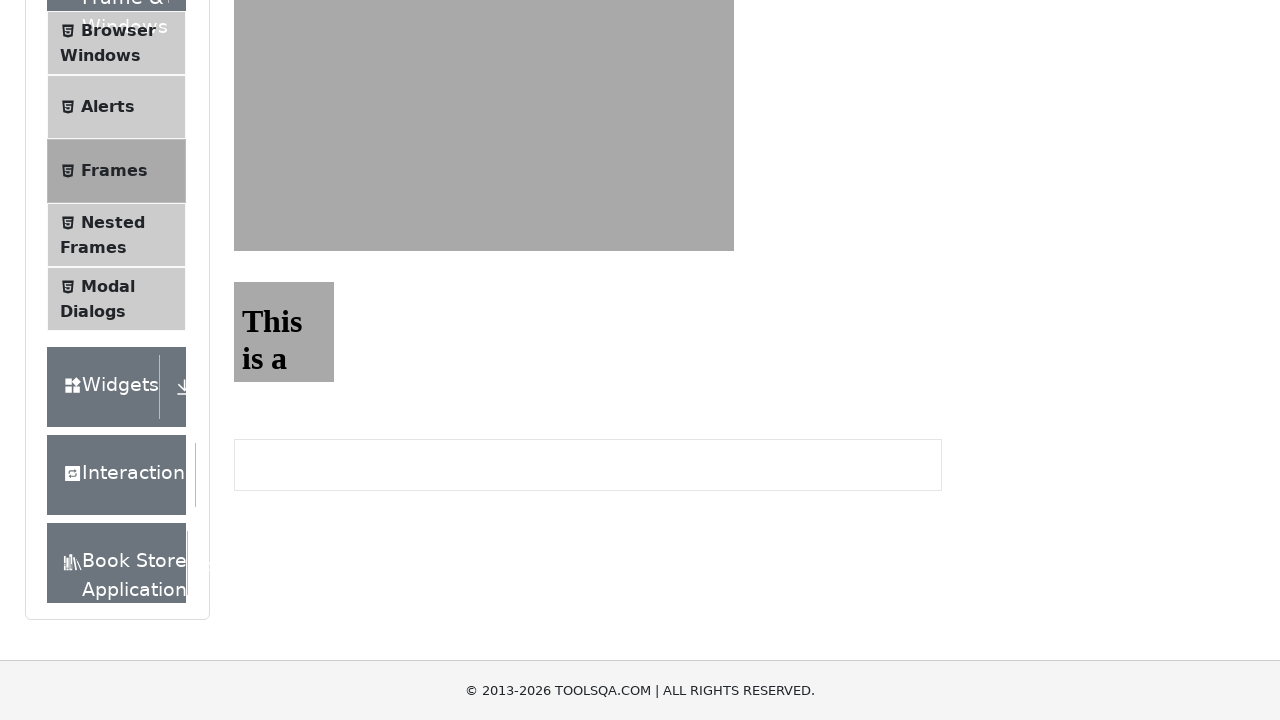

Located first iframe (frame1)
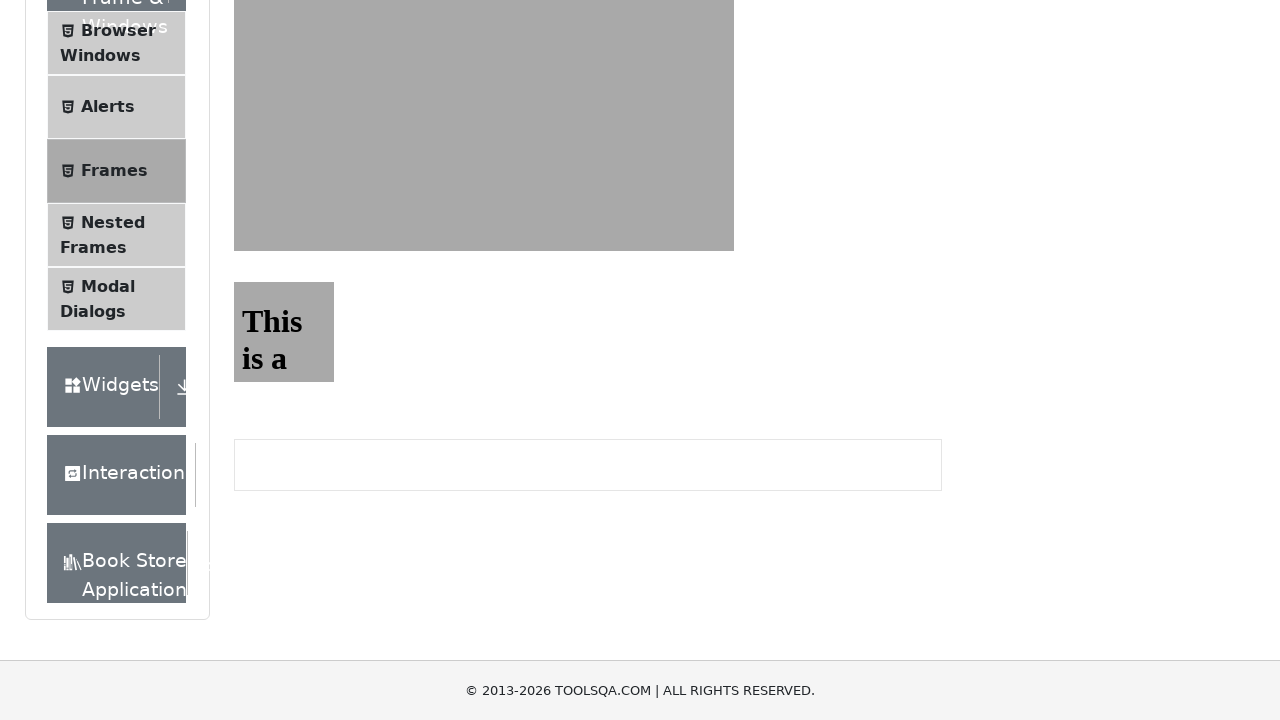

Frame1 body element is ready for interaction
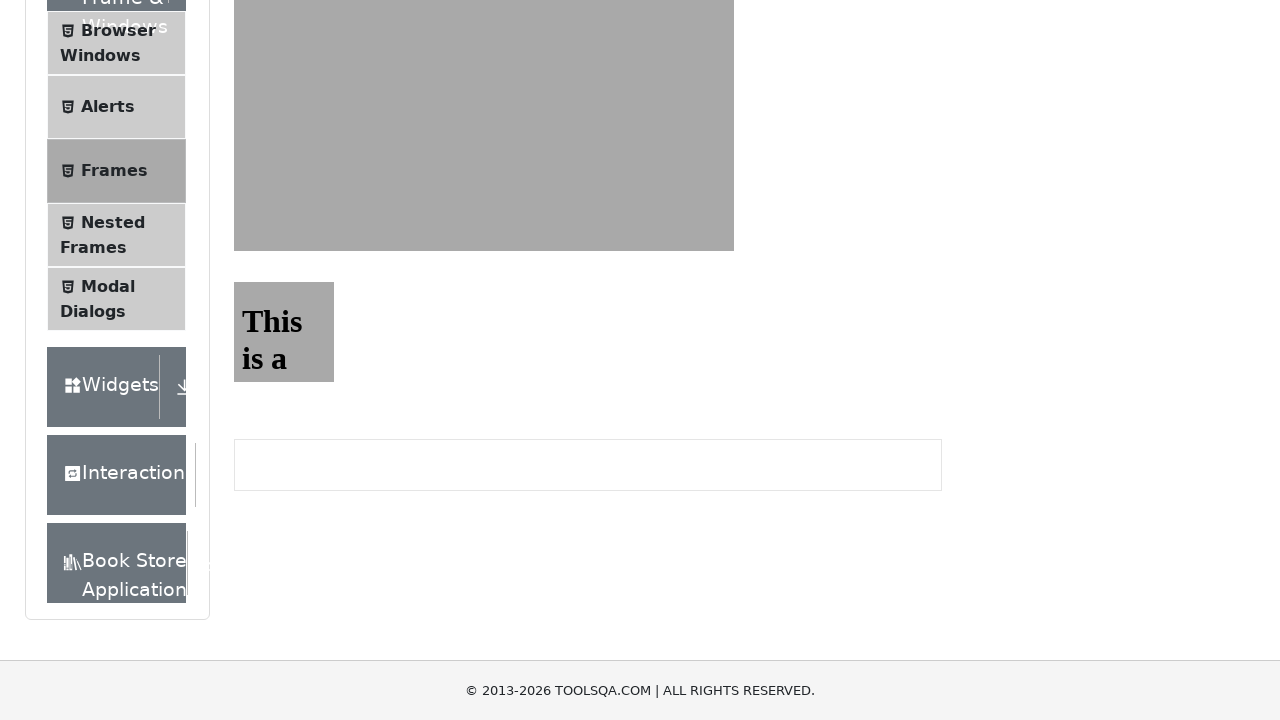

Scrolled down 400px to reveal second frame
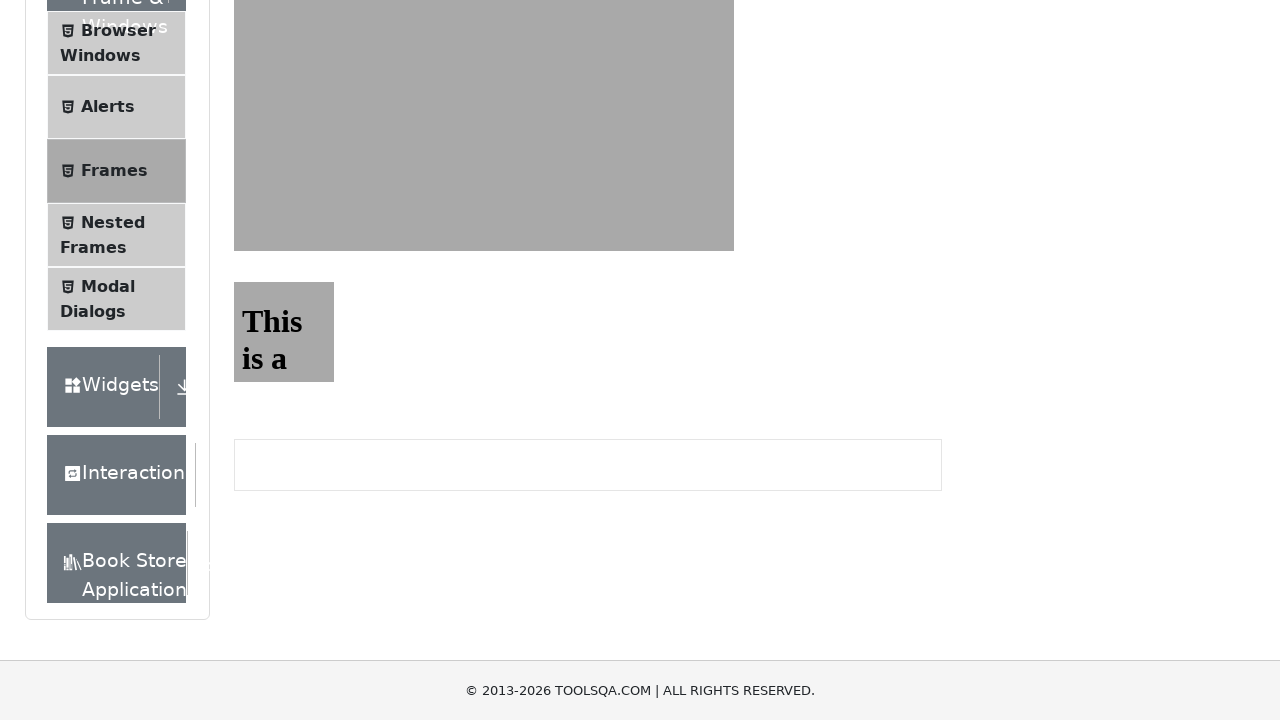

Located second iframe (frame2)
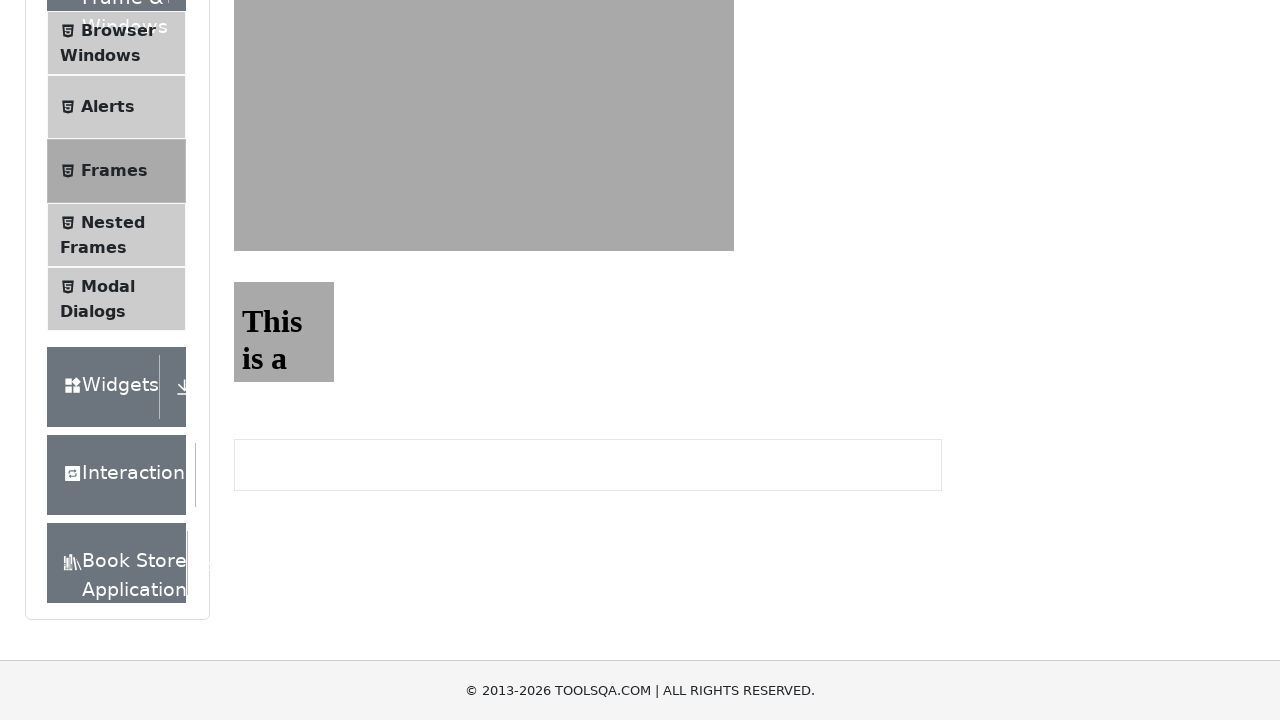

Frame2 body element is ready for interaction
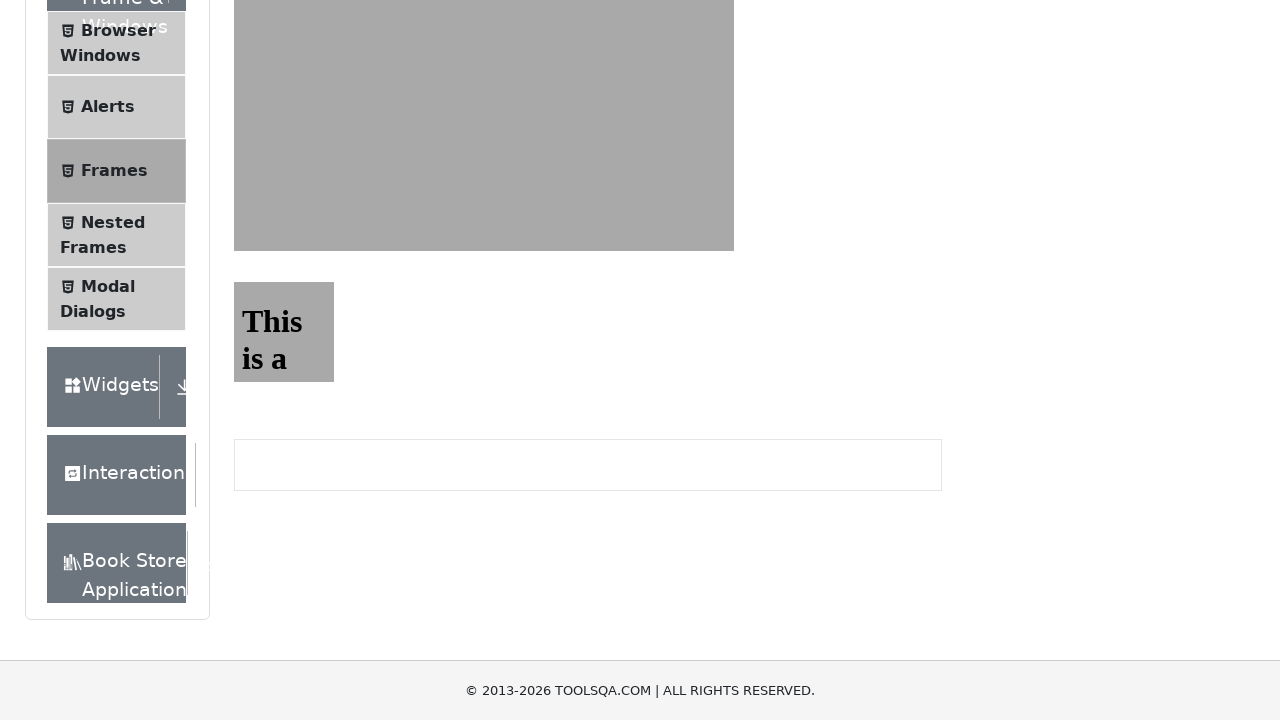

Scrolled down 300px within the page
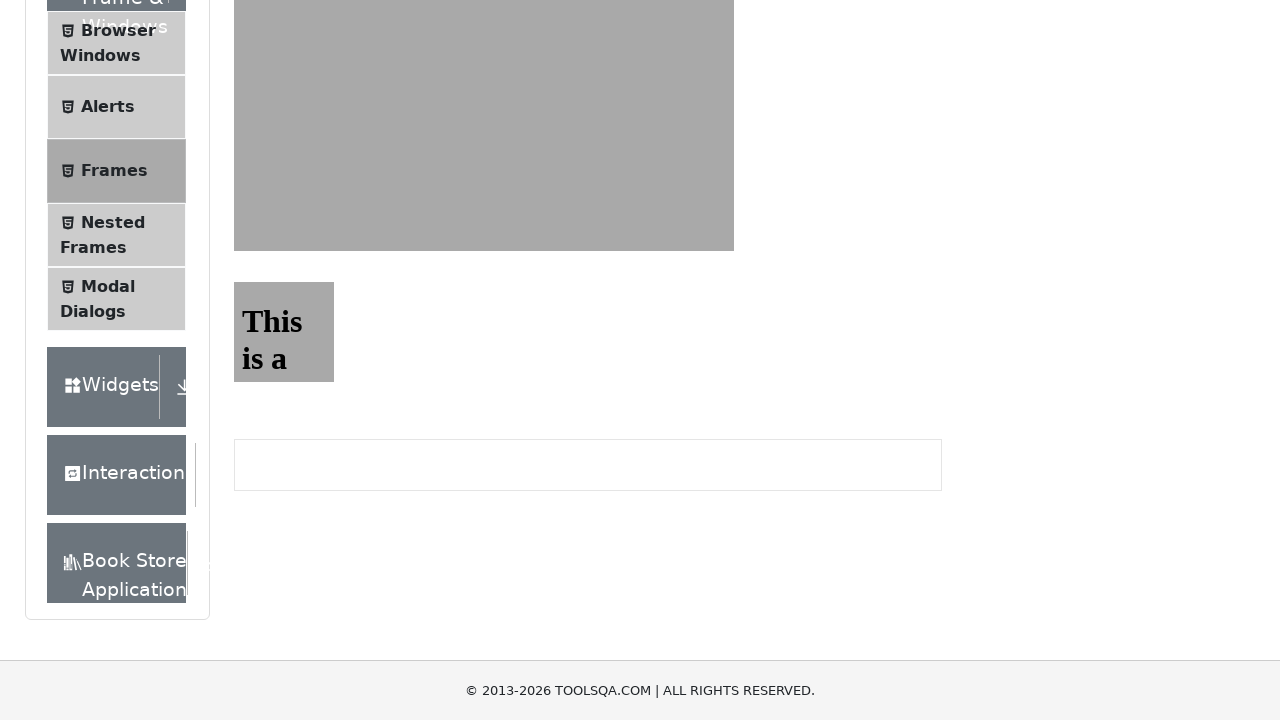

Scrolled right 200px within the page
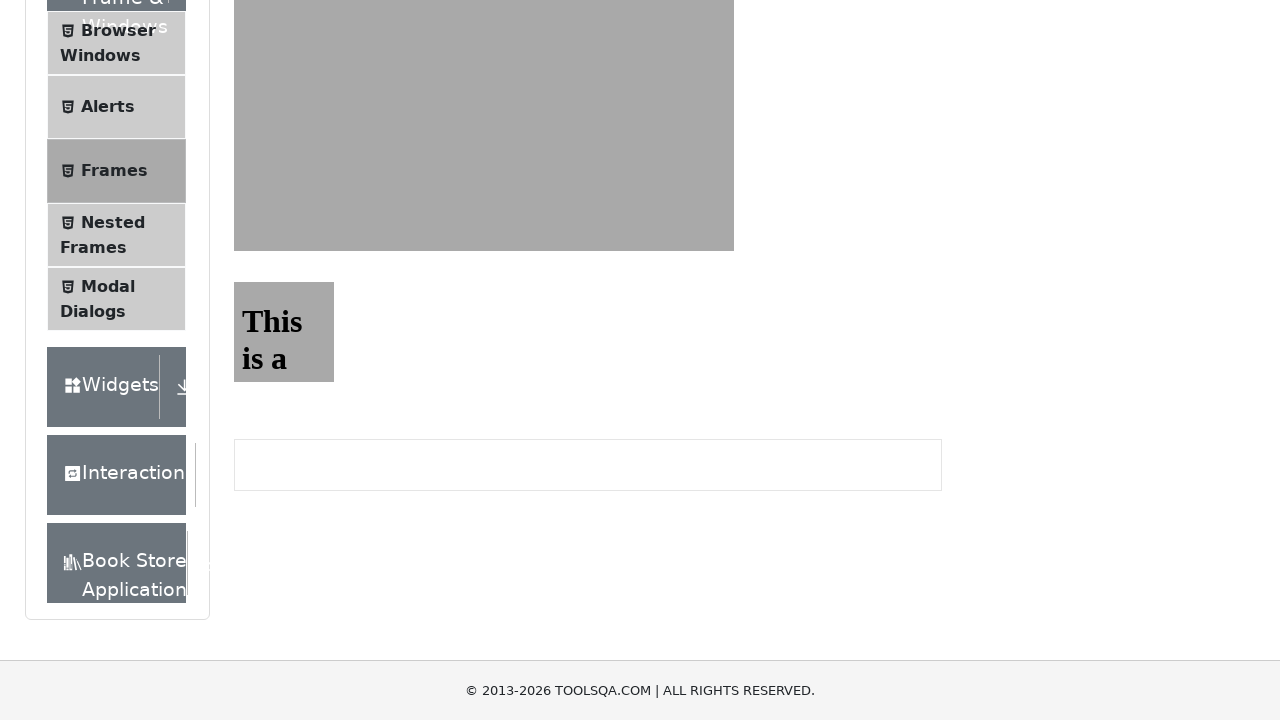

Scrolled up 300px within the page
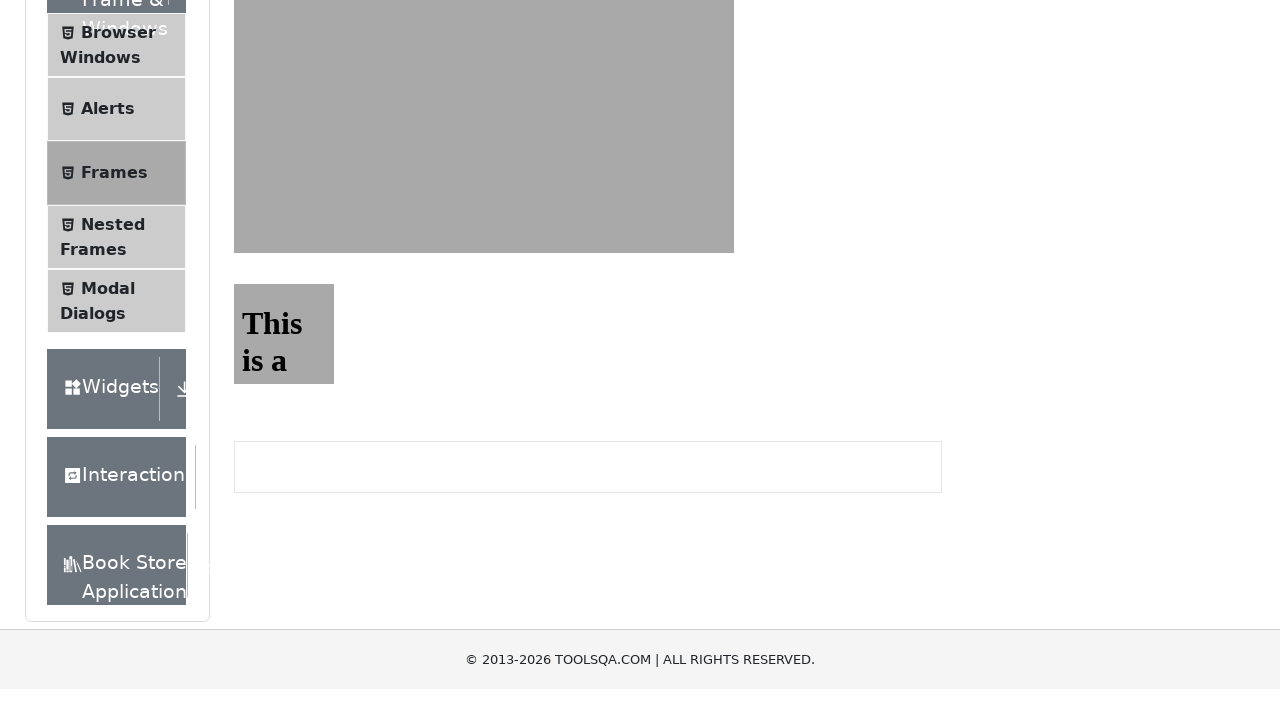

Scrolled left 200px within the page
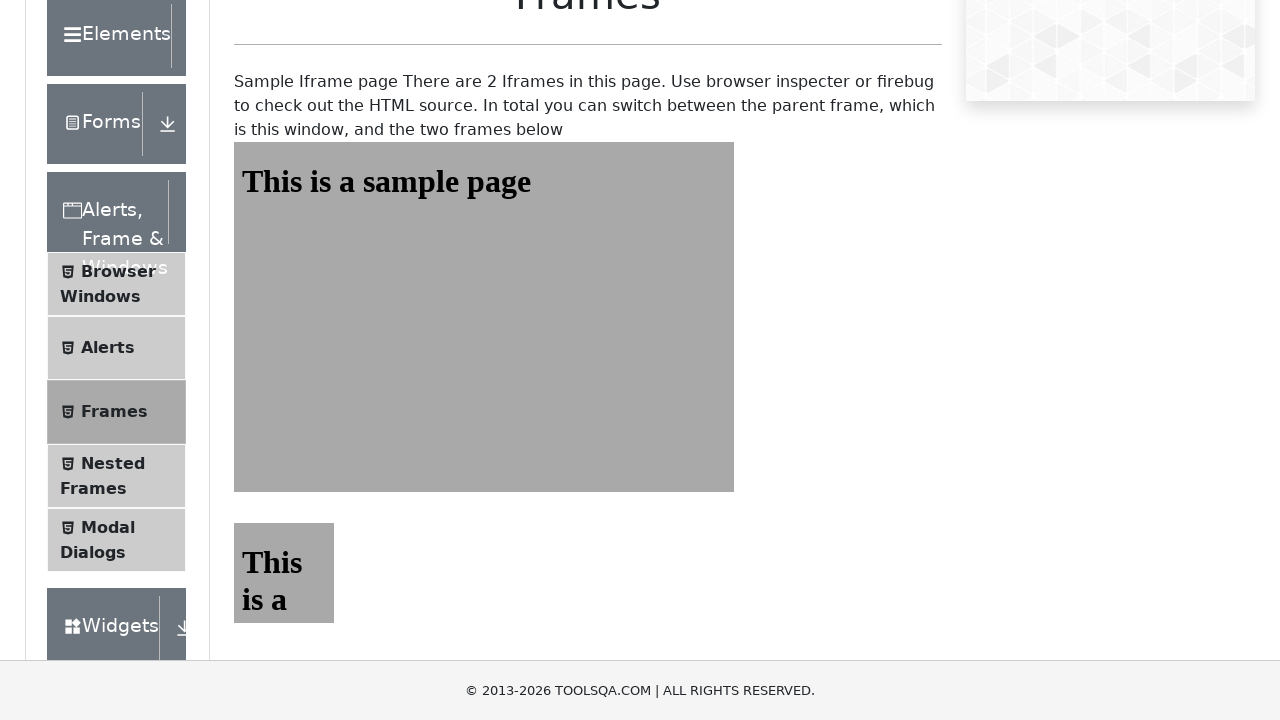

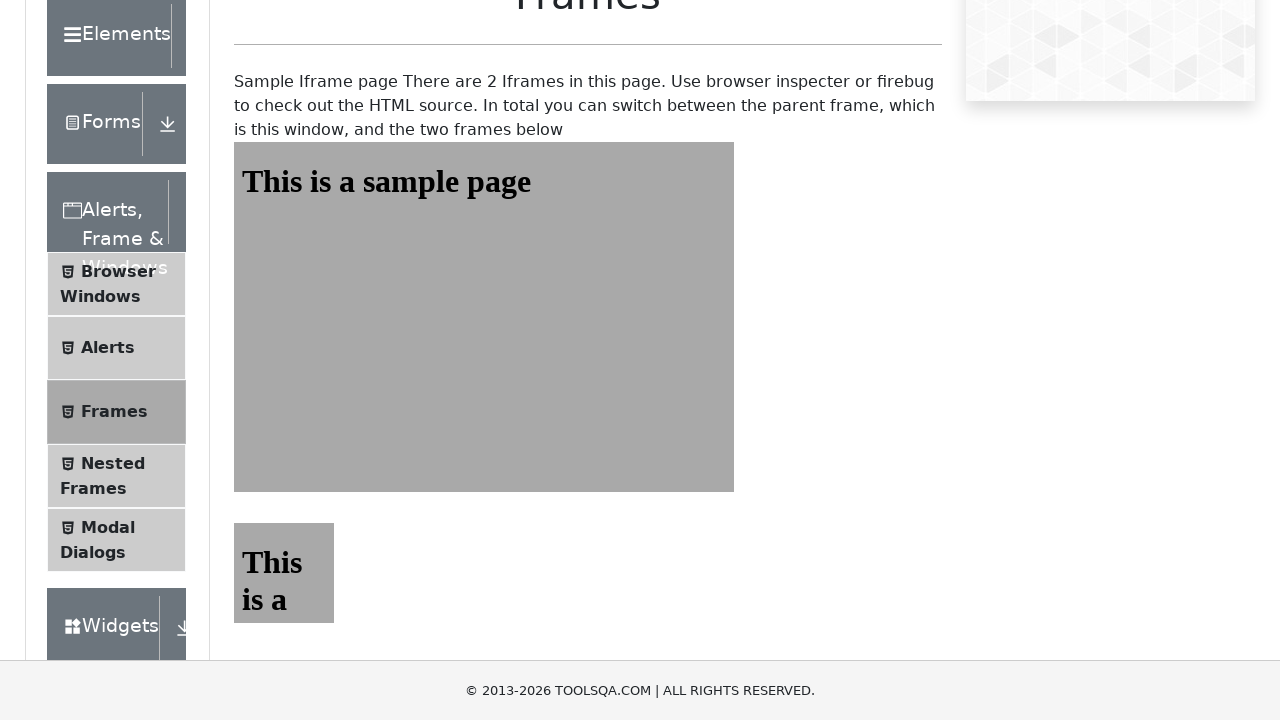